Validates the second "Ver membresías" link by clicking it and verifying navigation to the memberships page with correct title.

Starting URL: https://www.fitnessclubpass.com/

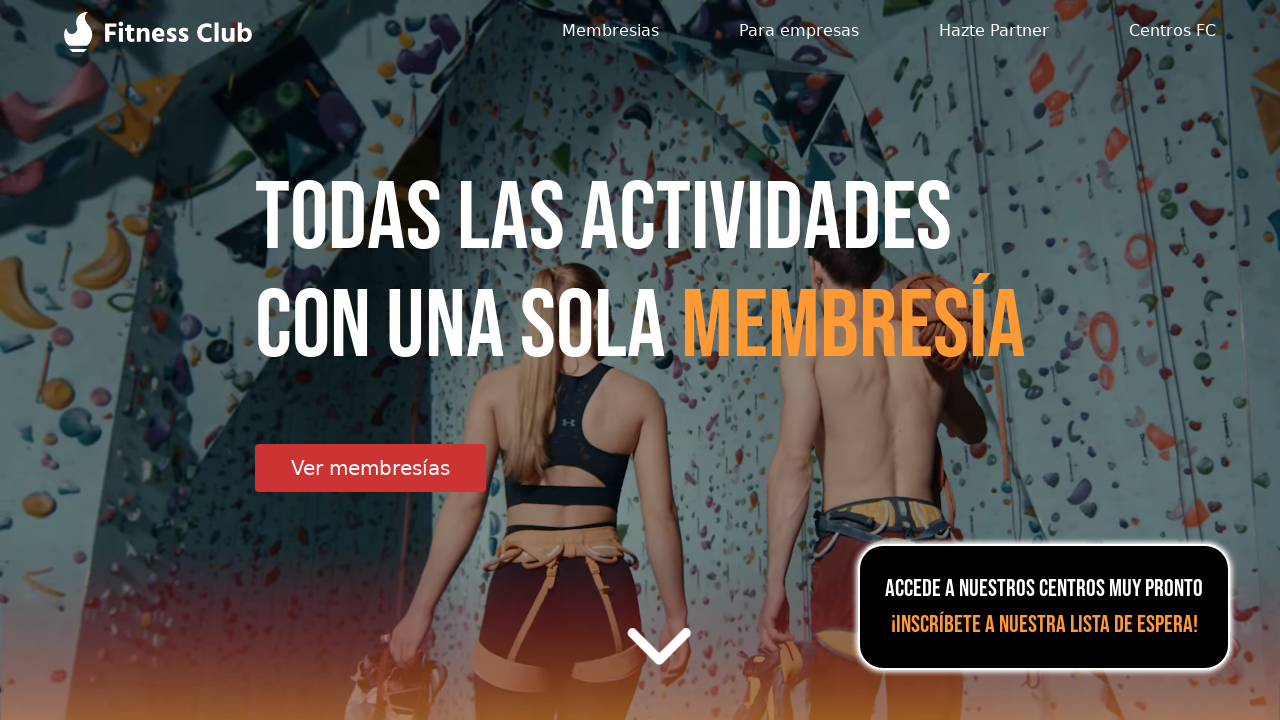

Verified initial page title matches 'Fitness Club Pass'
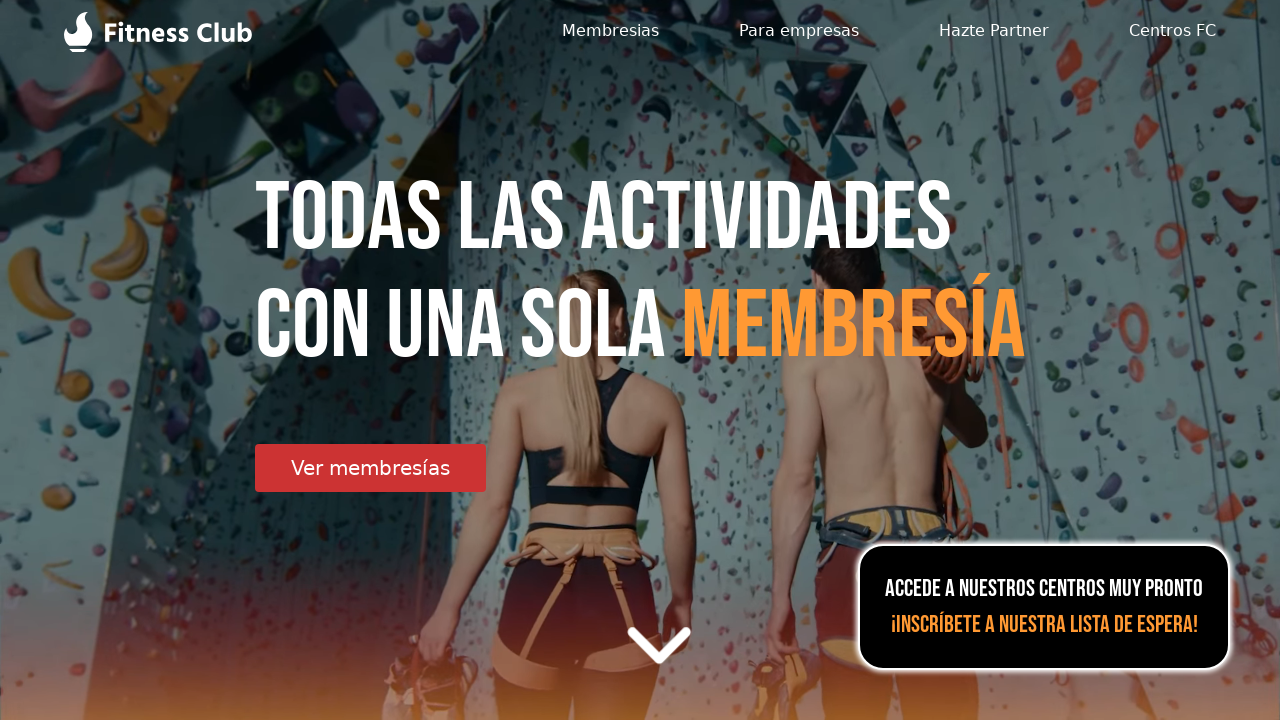

Clicked the second 'Ver membresías' link at (662, 360) on internal:role=link[name="Ver membresías"i] >> nth=1
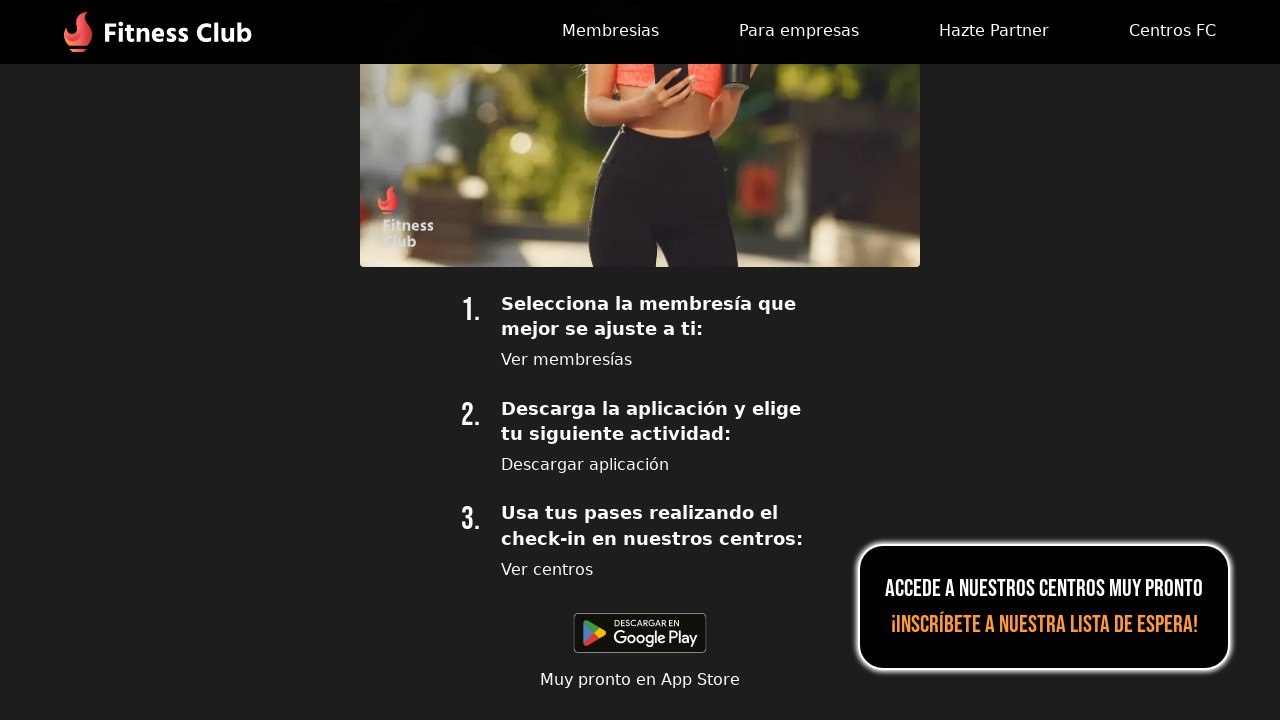

Verified navigation to memberships page URL
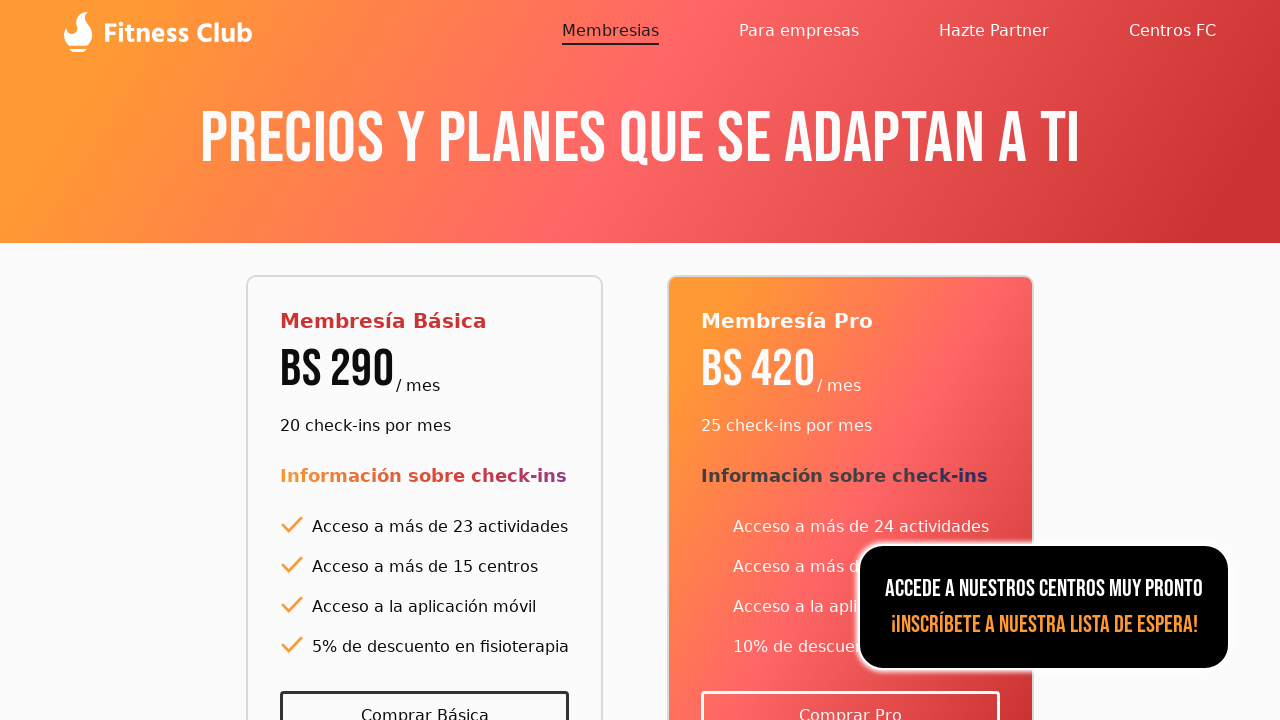

Verified memberships page title matches 'Membresías'
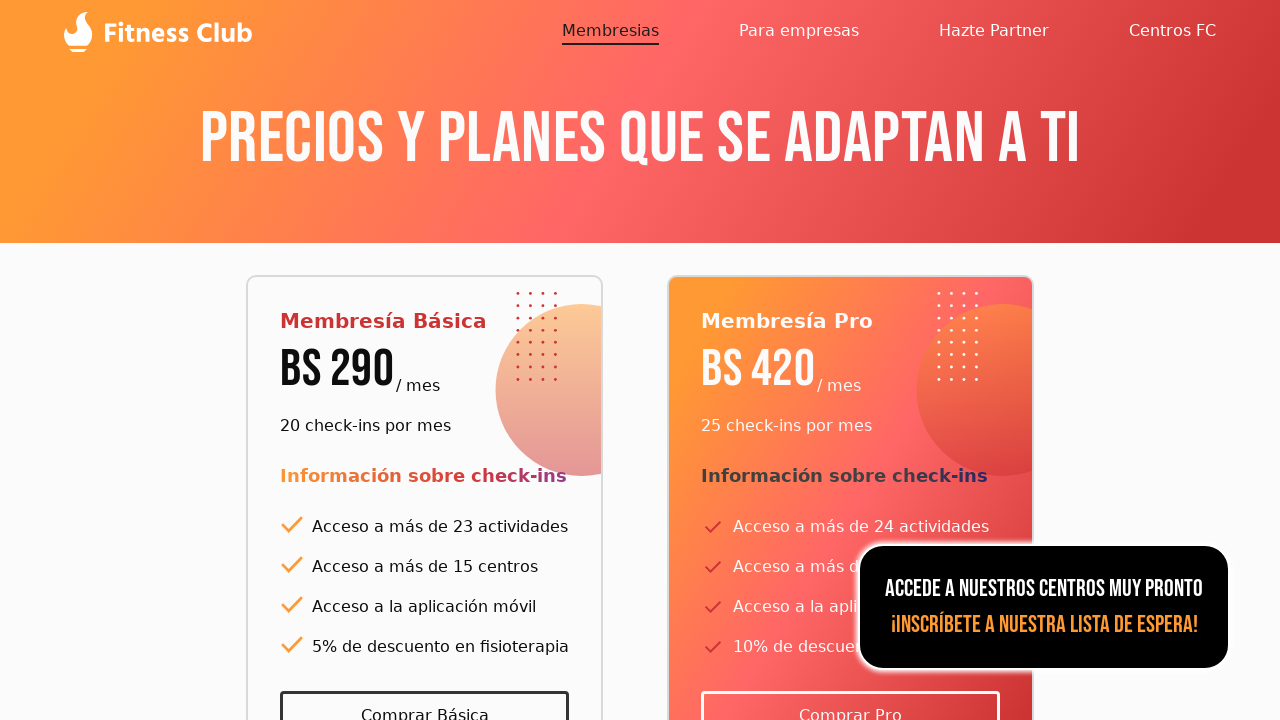

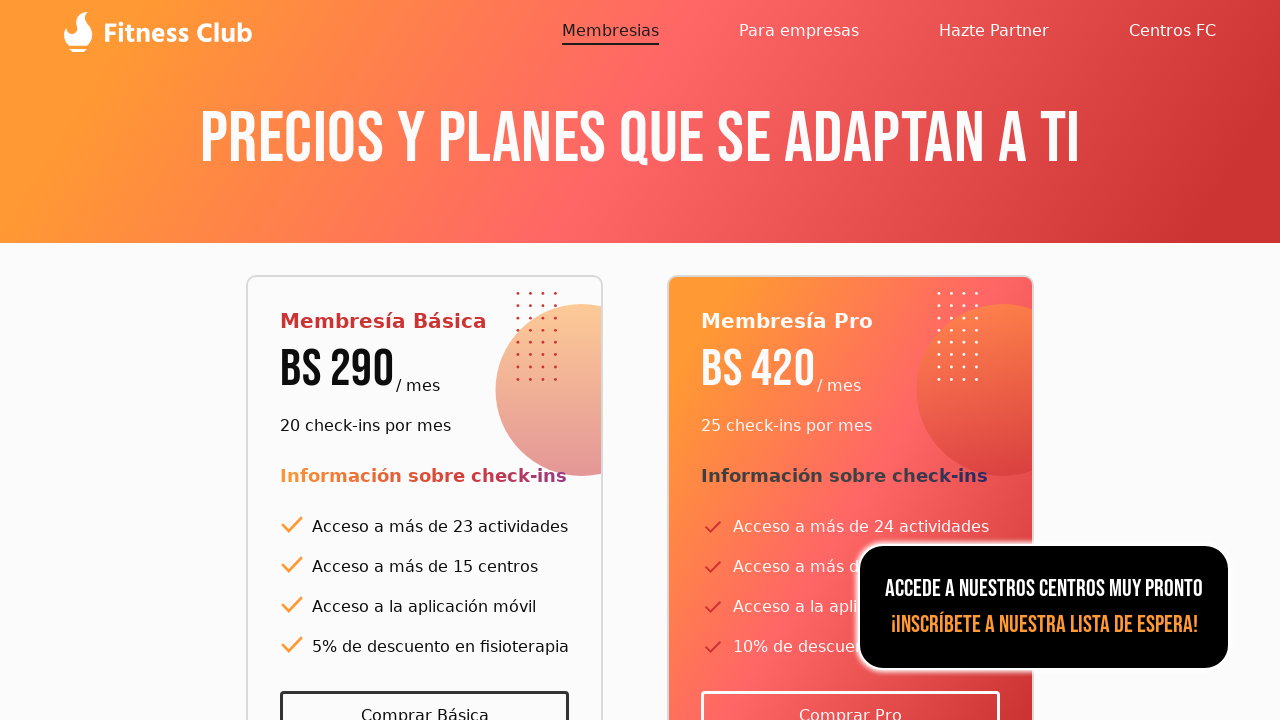